Tests working with multiple browser windows by clicking a link that opens a new window, then switching between the original and new windows to verify the correct page titles.

Starting URL: http://the-internet.herokuapp.com/windows

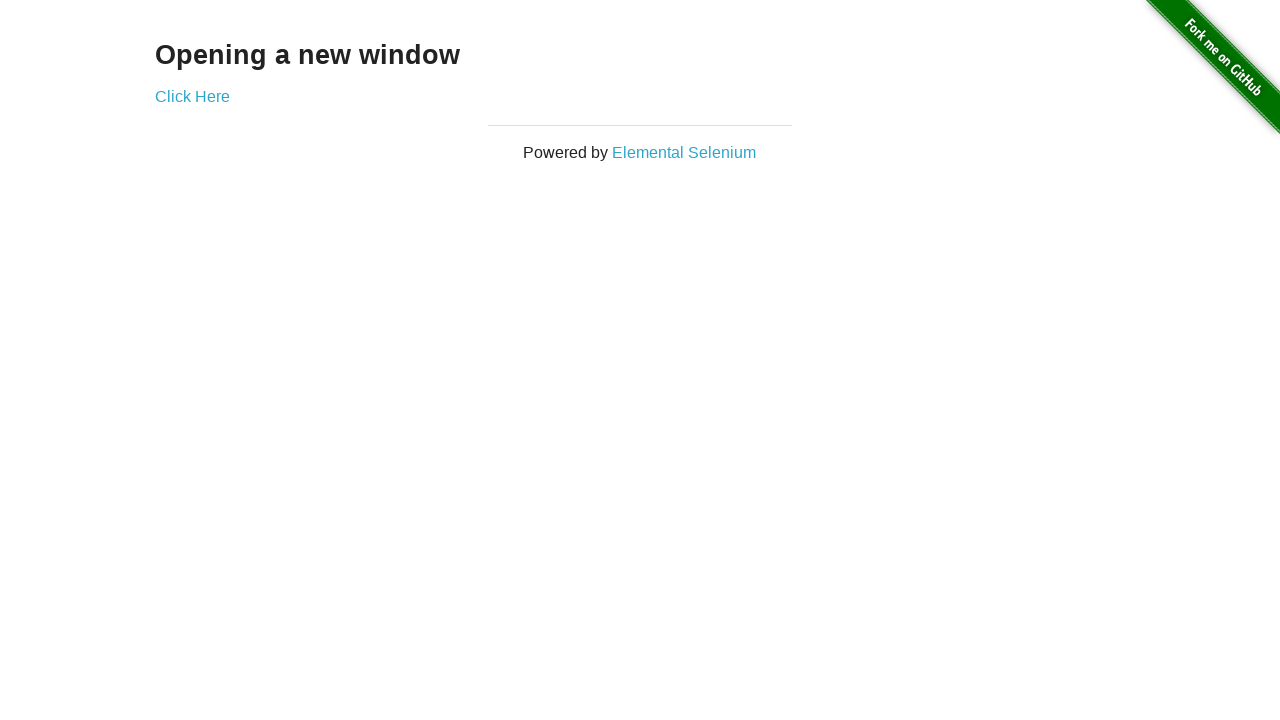

Clicked link that opens a new window at (192, 96) on .example a
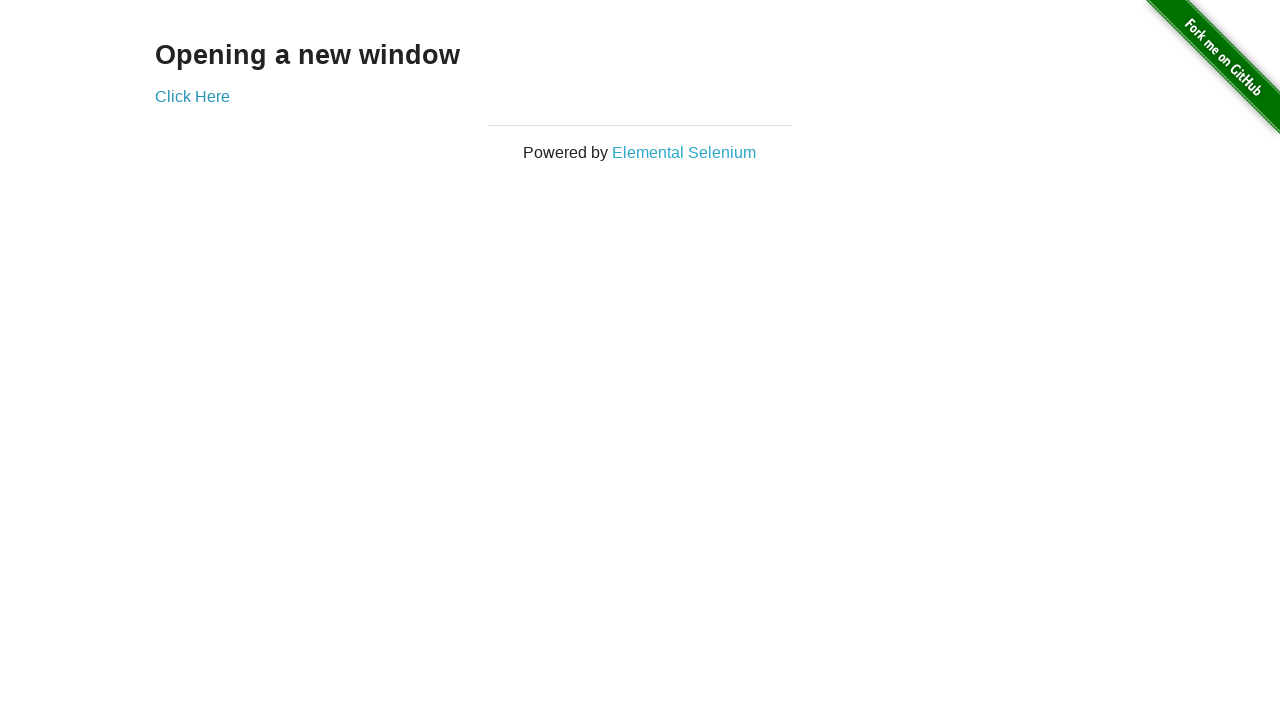

Retrieved the new page object from context
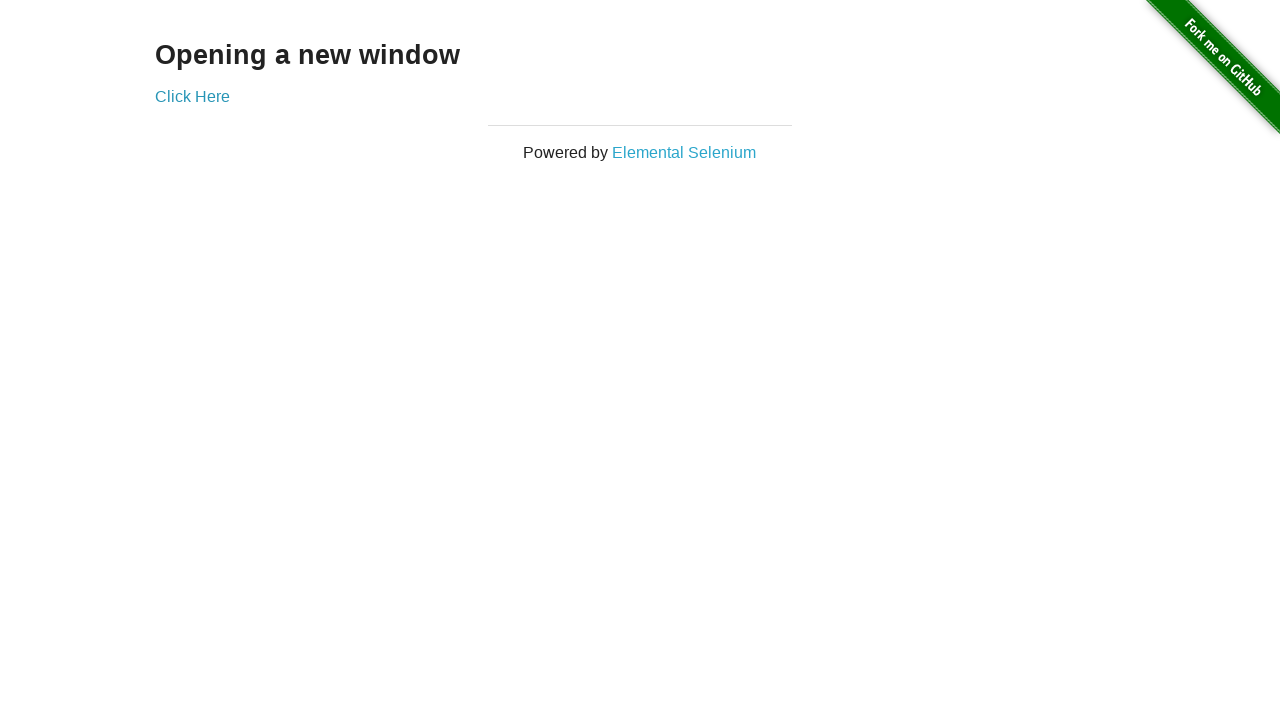

New page loaded successfully
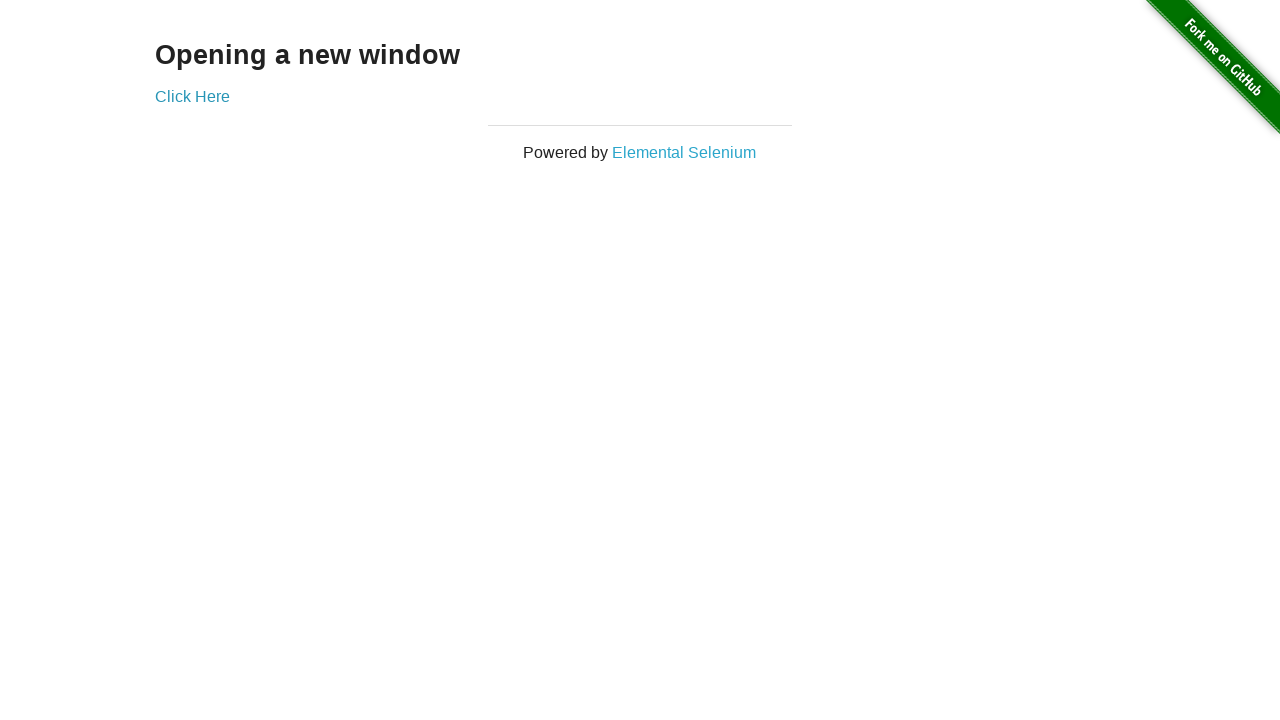

Verified original window title is not 'New Window'
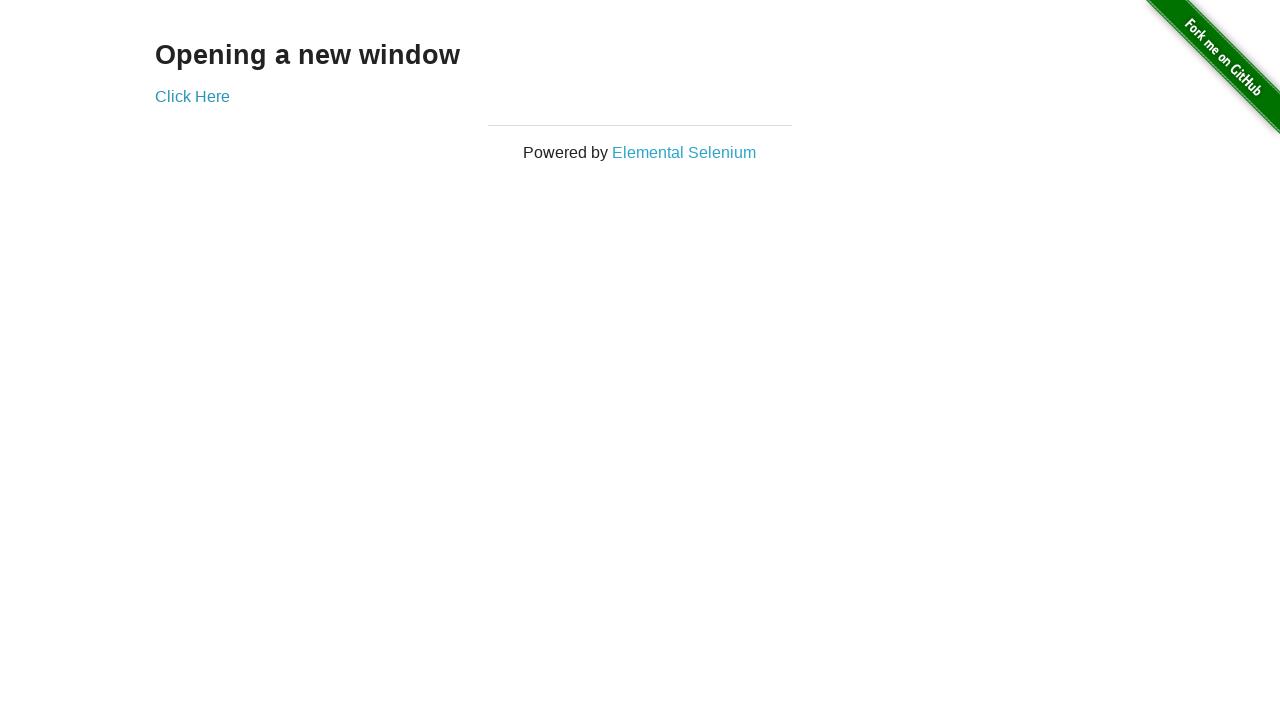

Verified new window title is 'New Window'
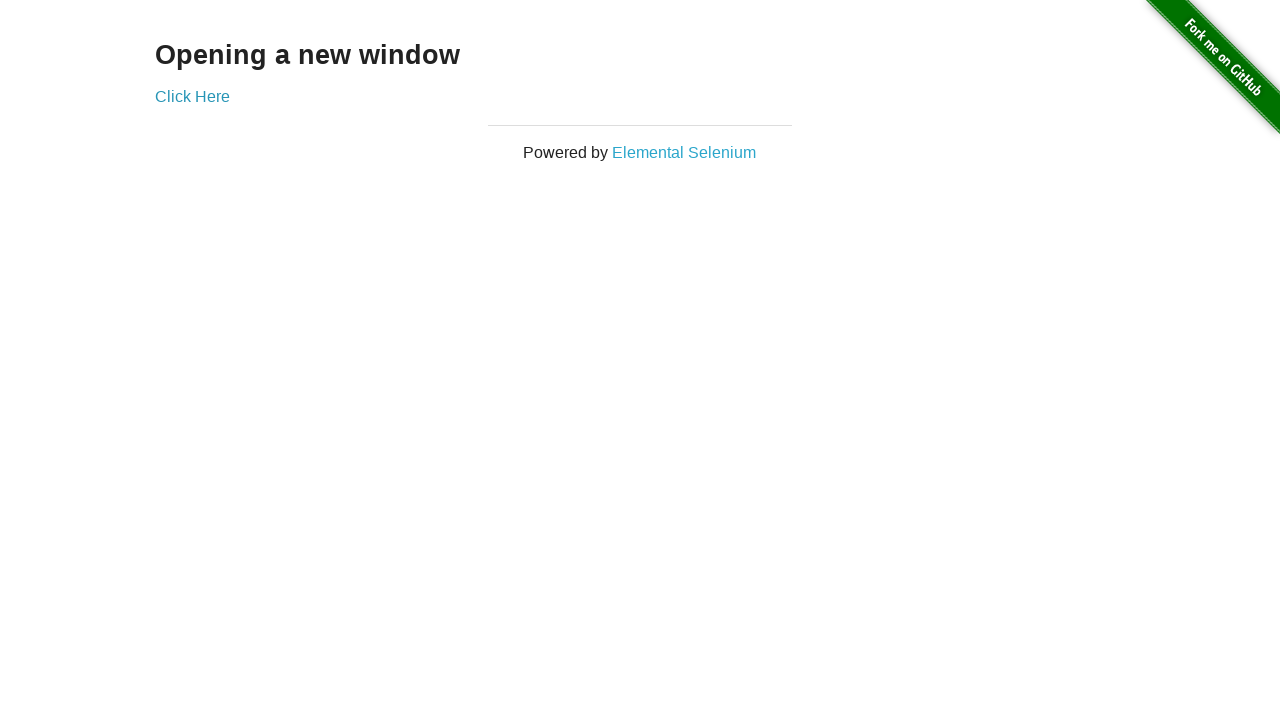

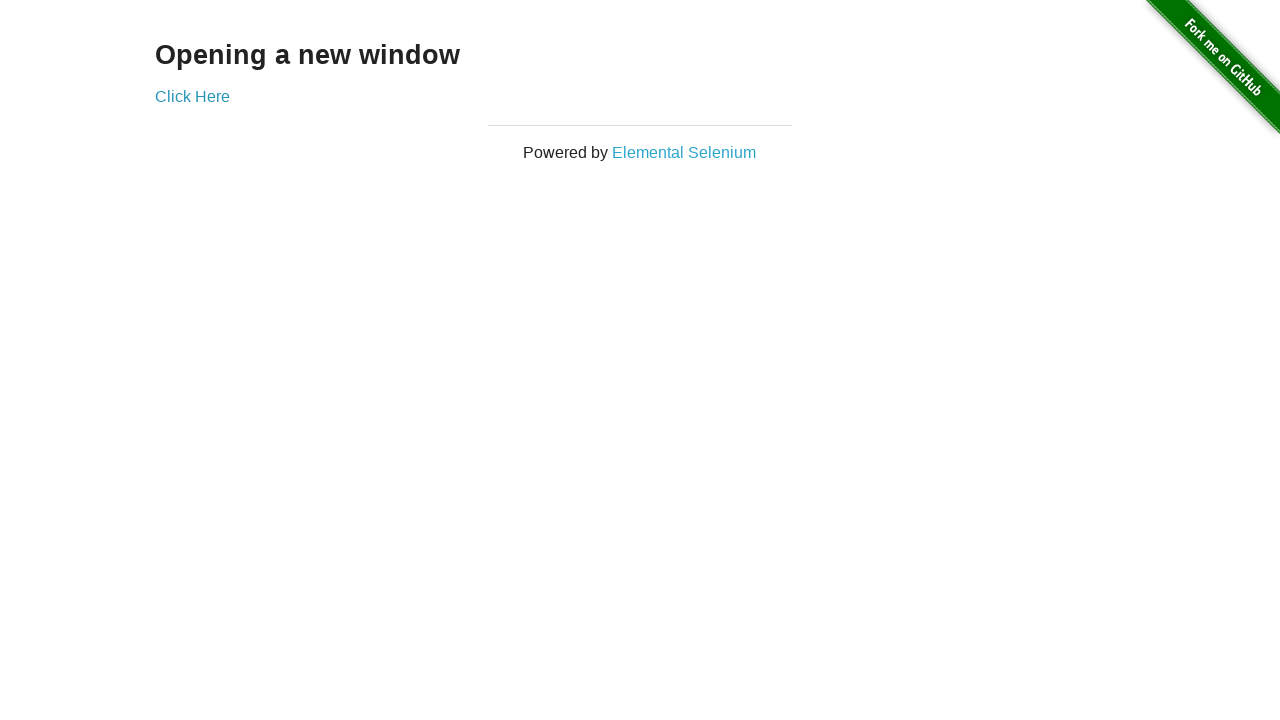